Tests element location on a target practice page by finding headers with specific text, buttons by text and class attributes, and verifying their presence and properties.

Starting URL: https://training-support.net/webelements/target-practice

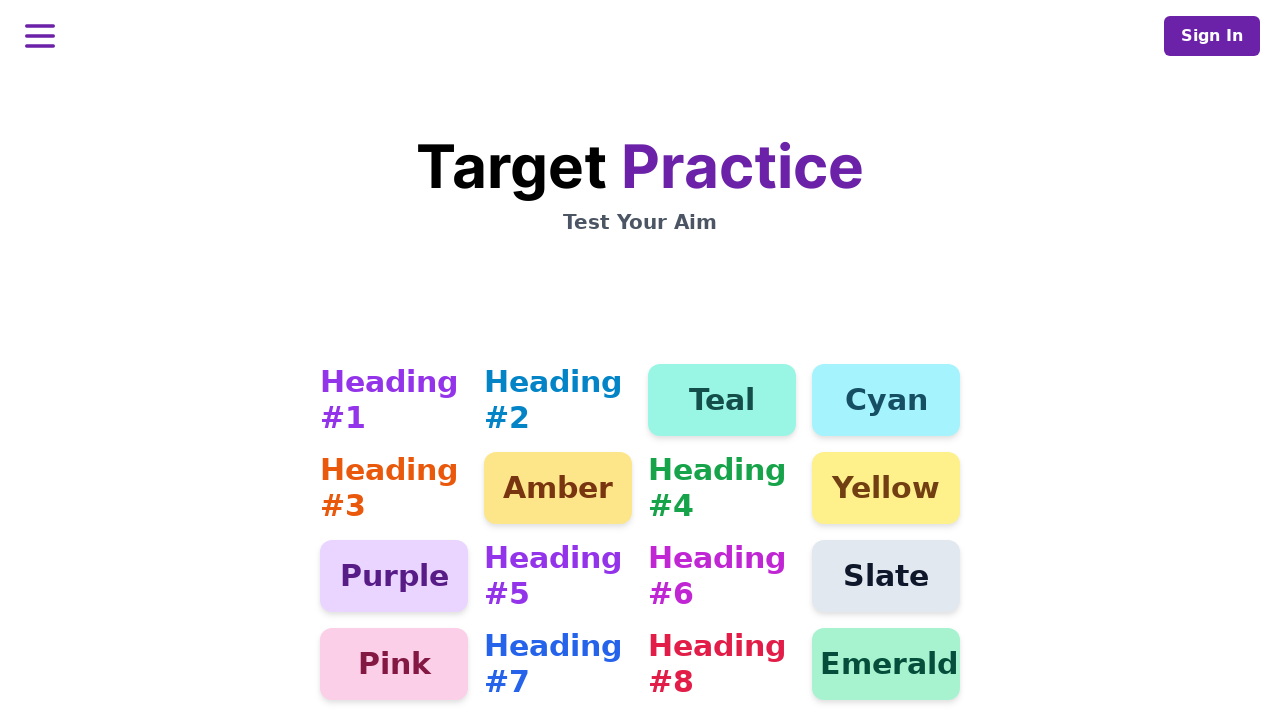

Located and waited for 3rd header (h3 with '#3' text) to be visible
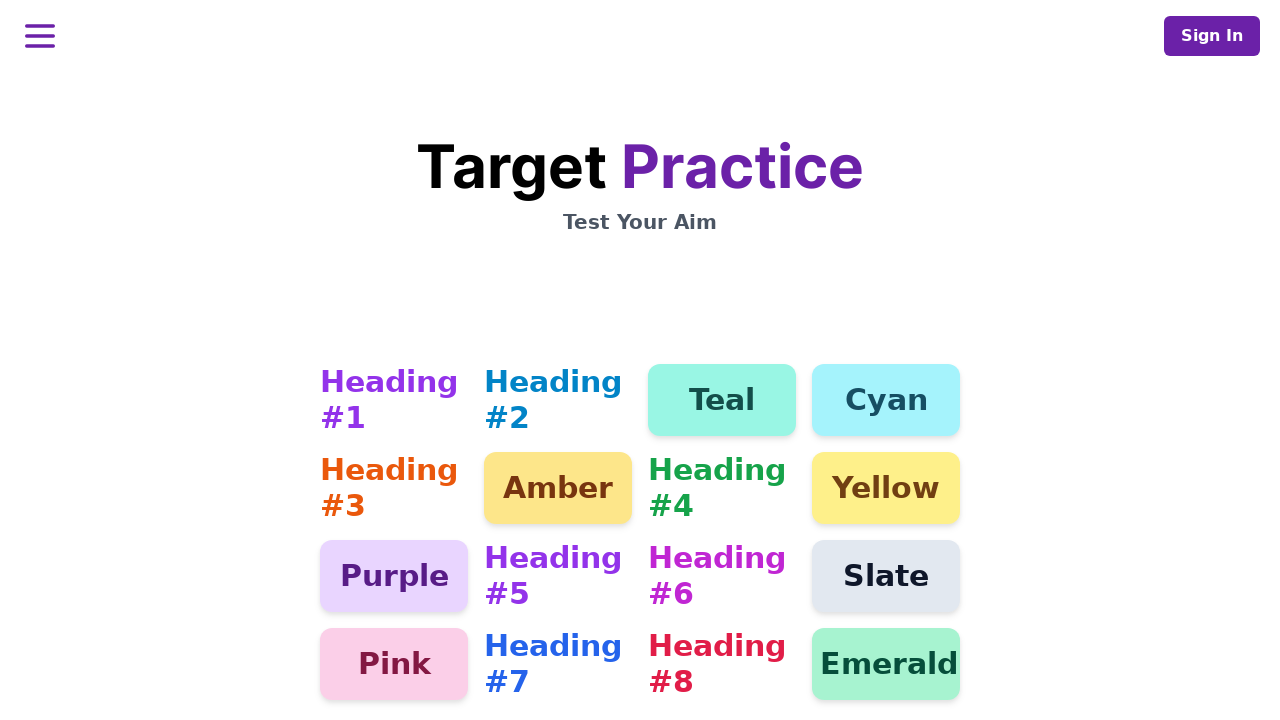

Retrieved text content from 3rd header
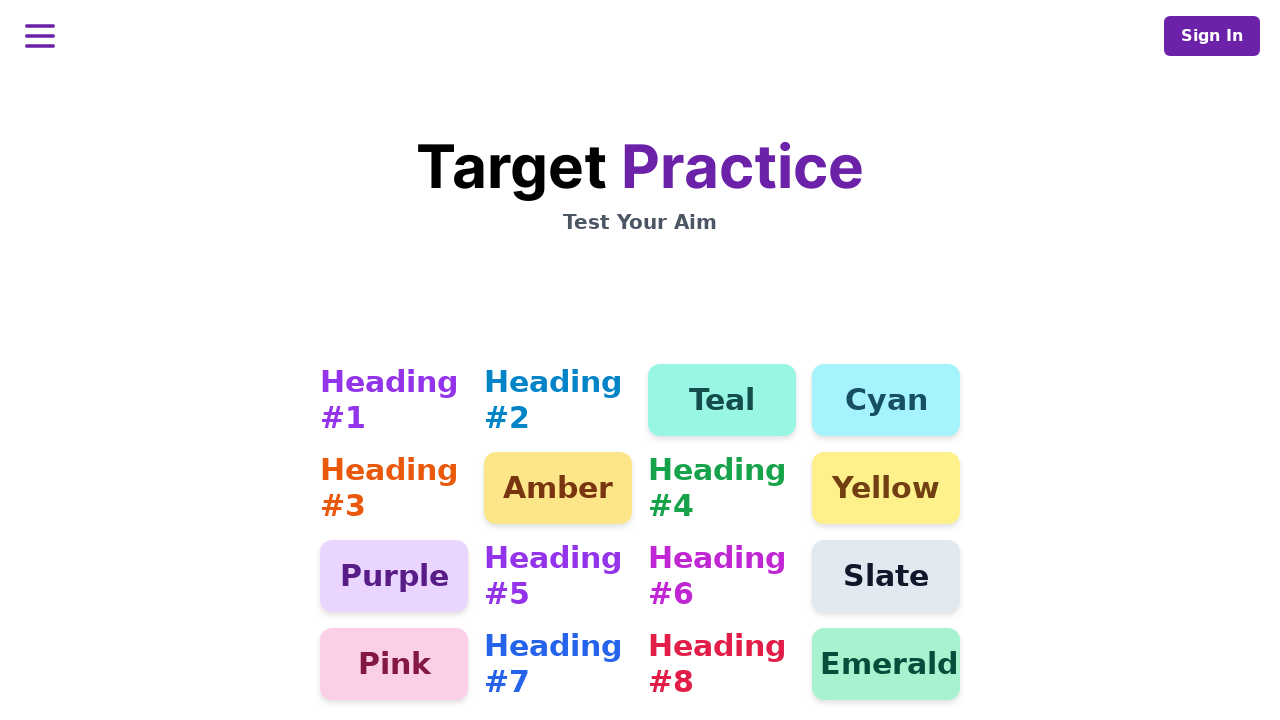

Located and waited for 5th header (h5 with '#5' text) to be visible
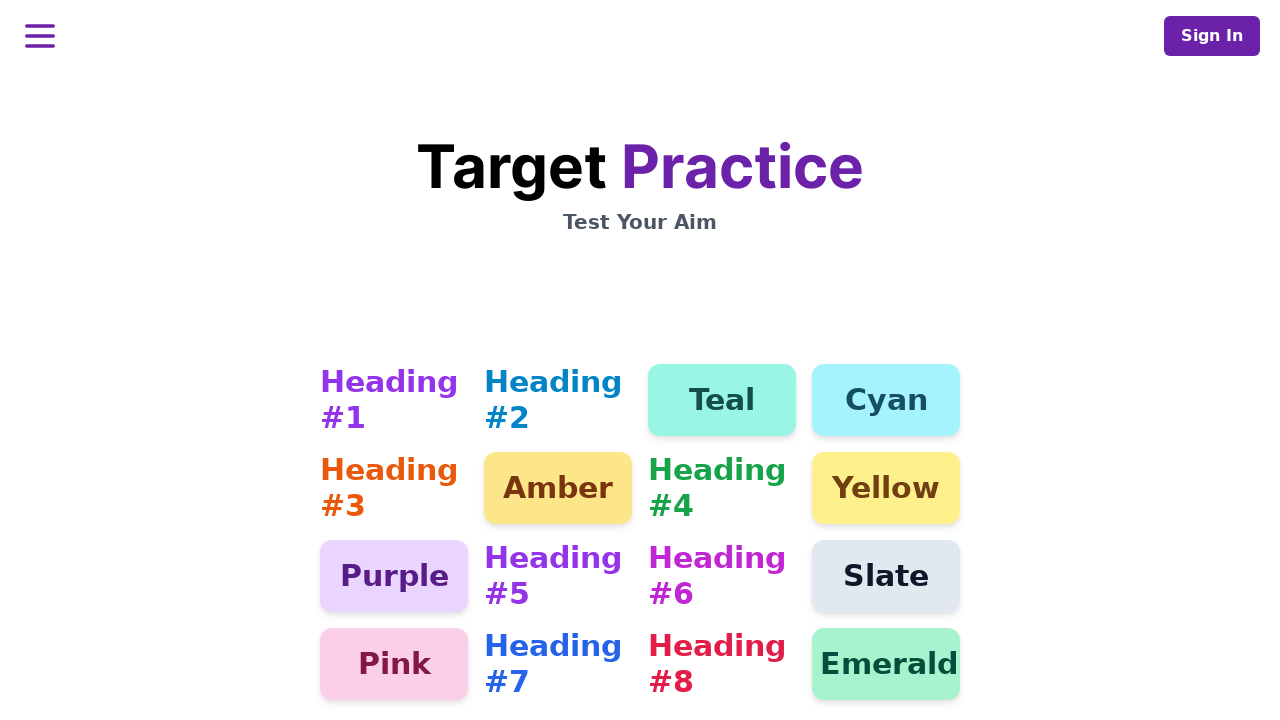

Located and waited for purple button to be visible
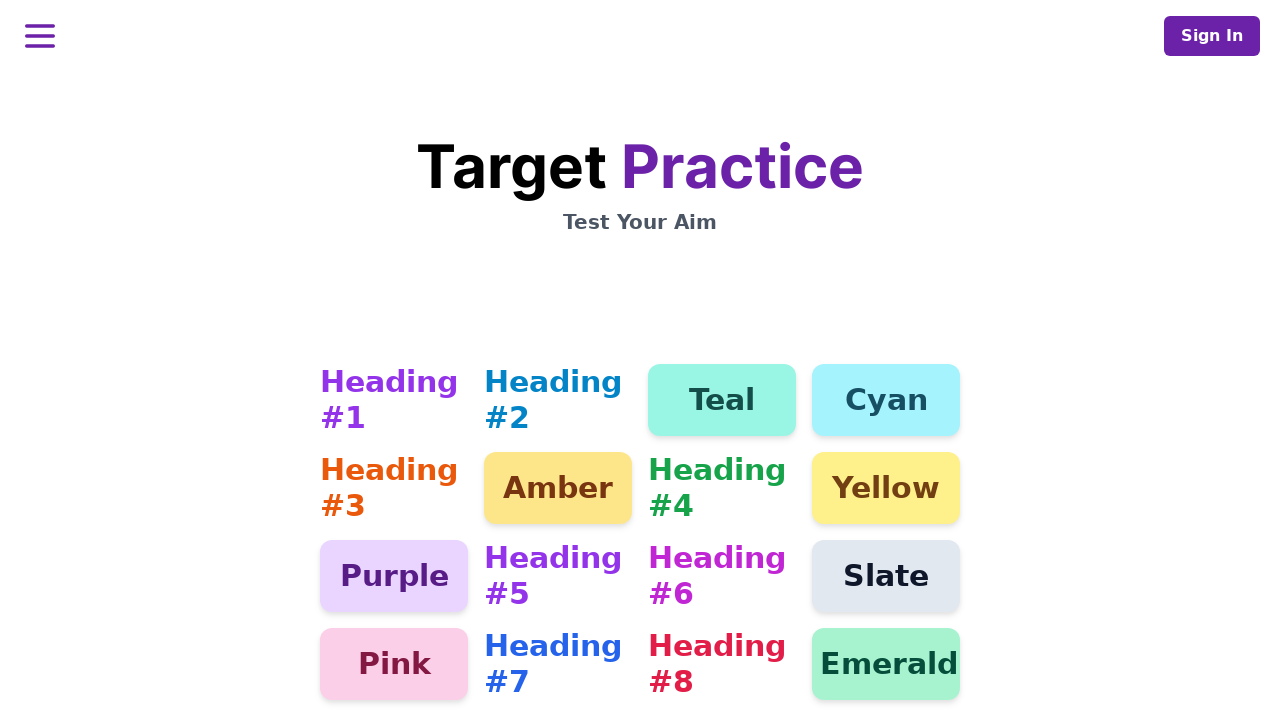

Located and waited for slate button (with 'slate' class) to be visible
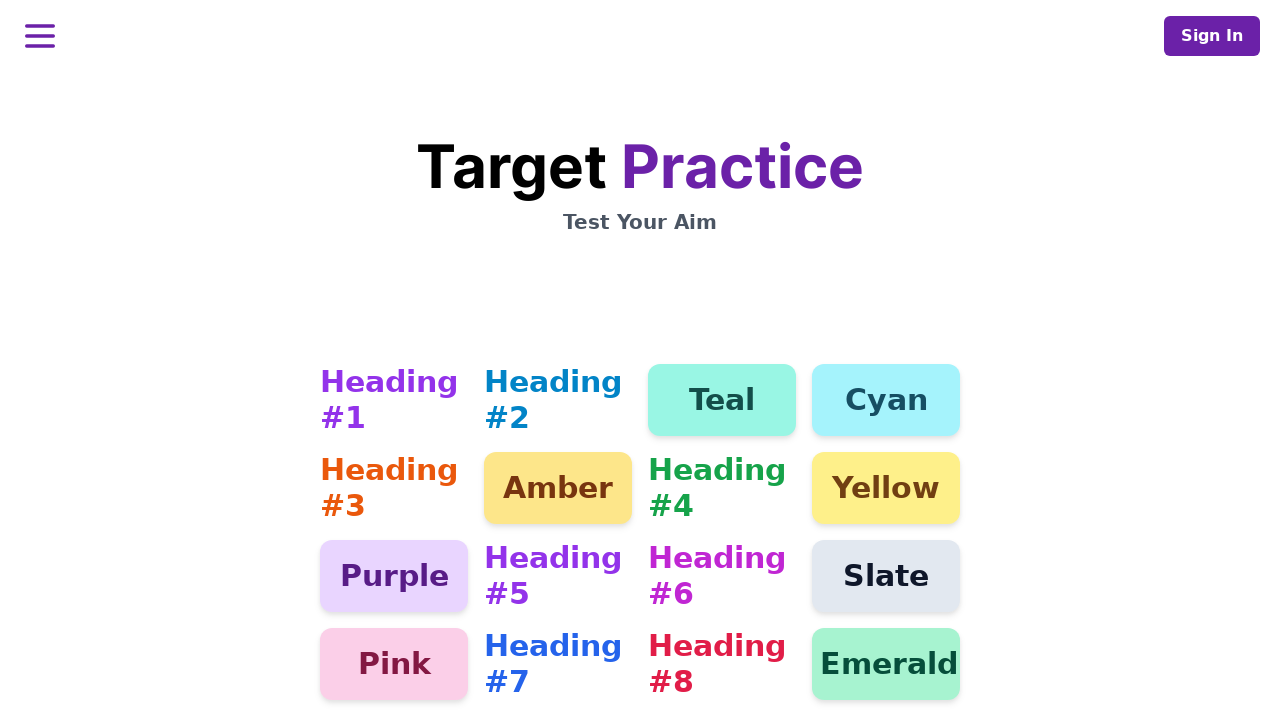

Clicked the purple button at (394, 576) on xpath=//button[text()='Purple']
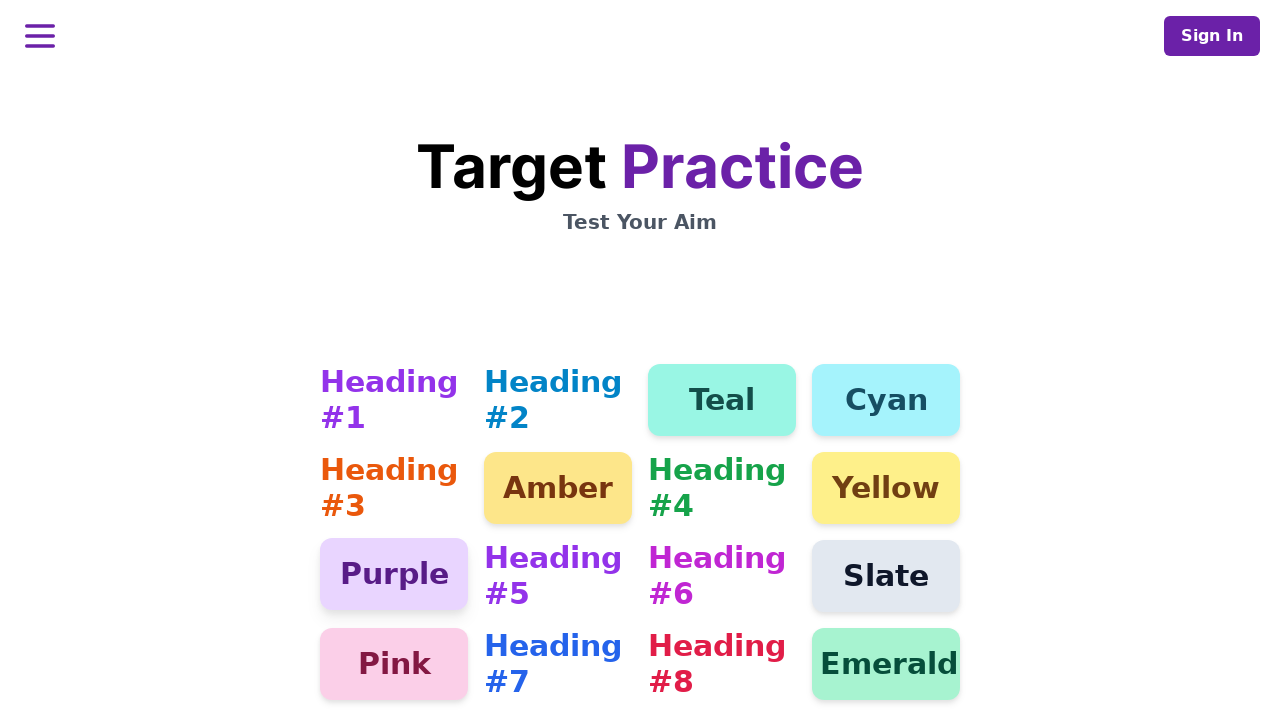

Clicked the slate button at (886, 576) on xpath=//button[contains(@class, 'slate')]
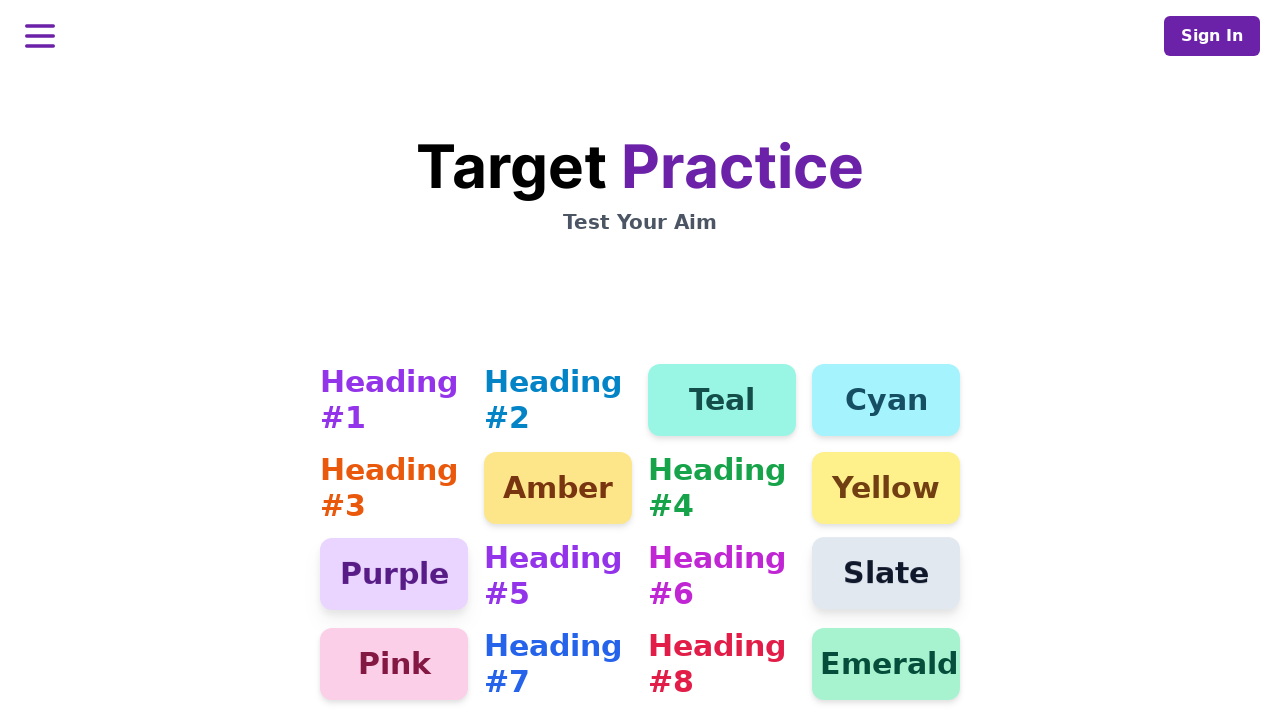

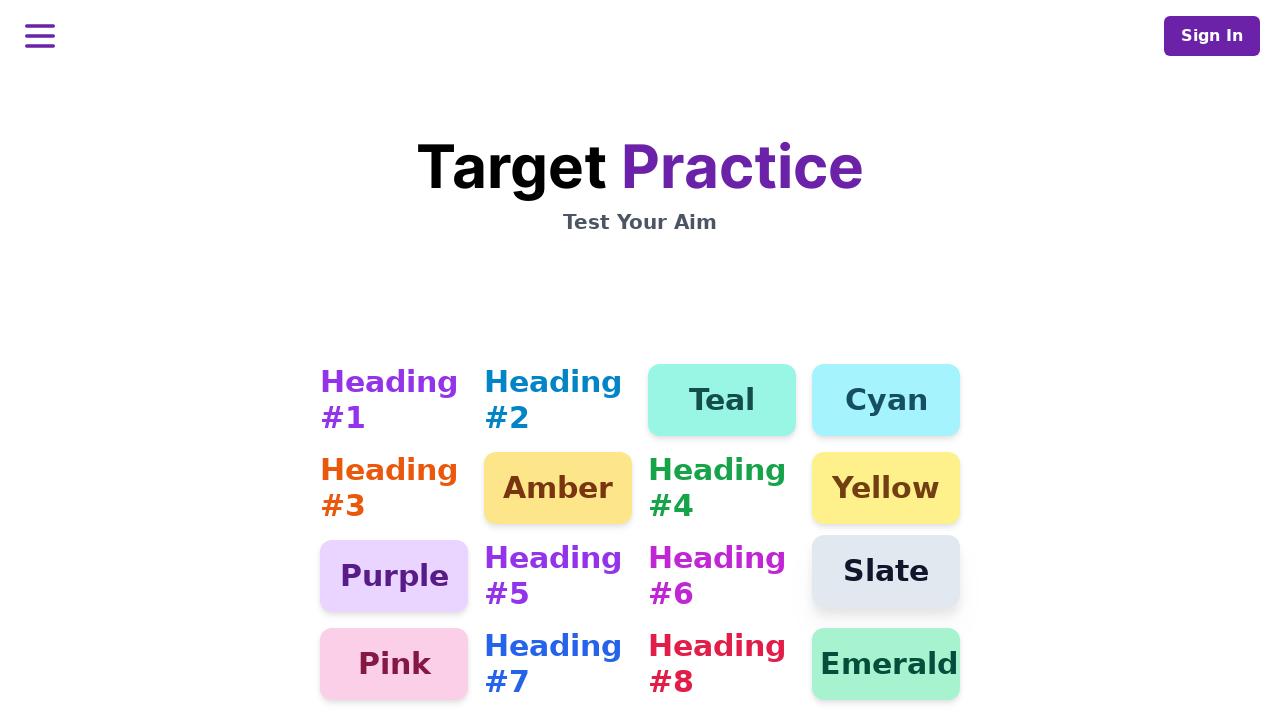